Navigates to Python 2.7.12 download page and clicks on the Windows x86-64 MSI installer download link to initiate a file download

Starting URL: https://www.python.org/downloads/release/python-2712/

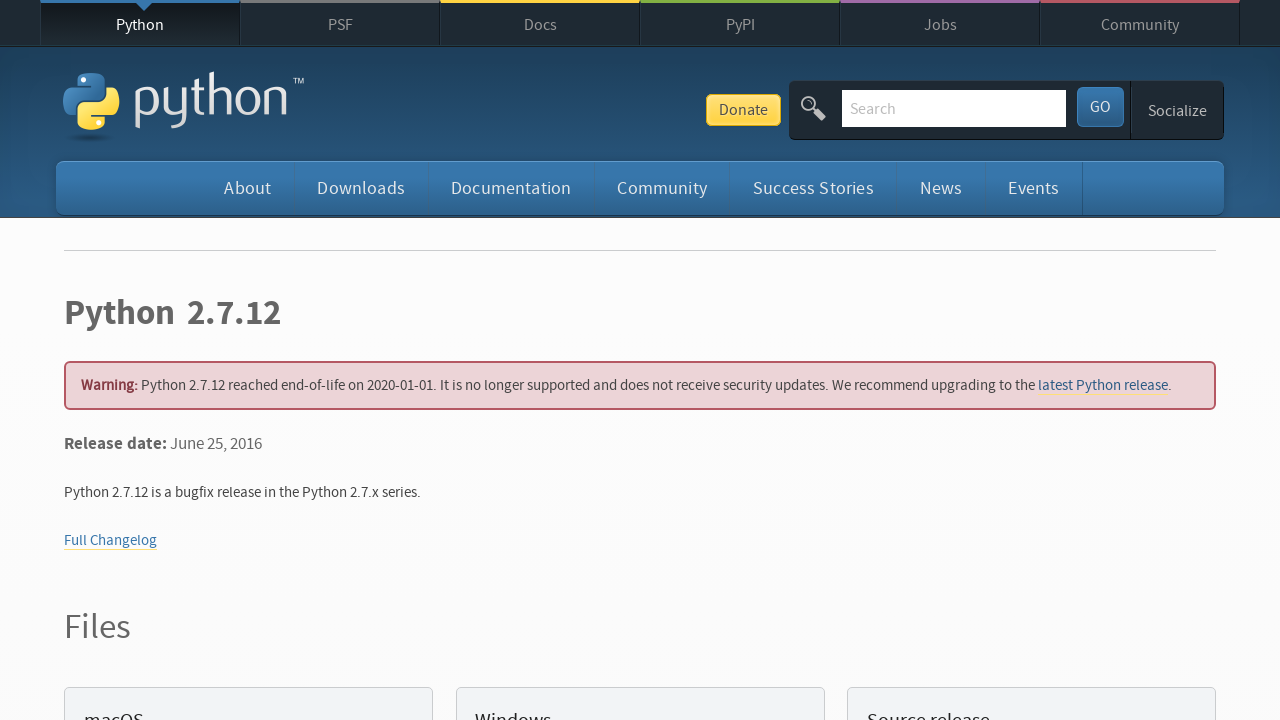

Navigated to Python 2.7.12 release page
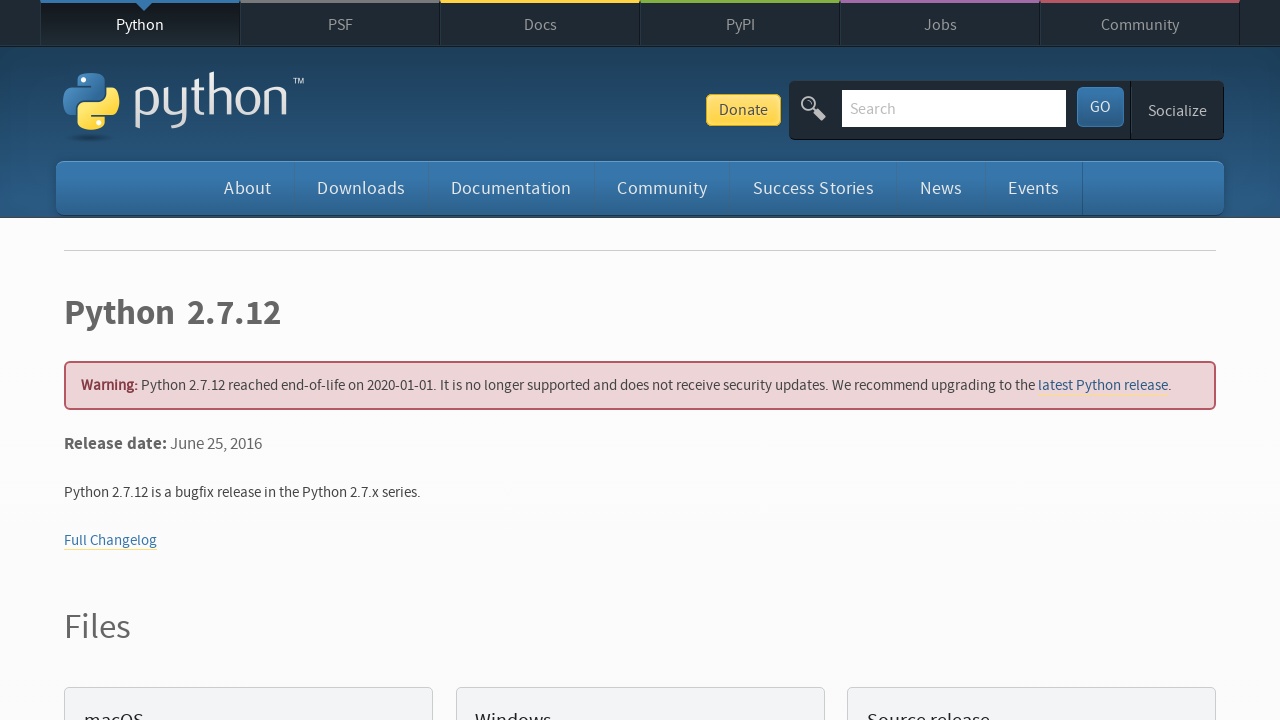

Clicked on Windows x86-64 MSI installer download link at (162, 360) on a:has-text('Windows x86-64 MSI installer')
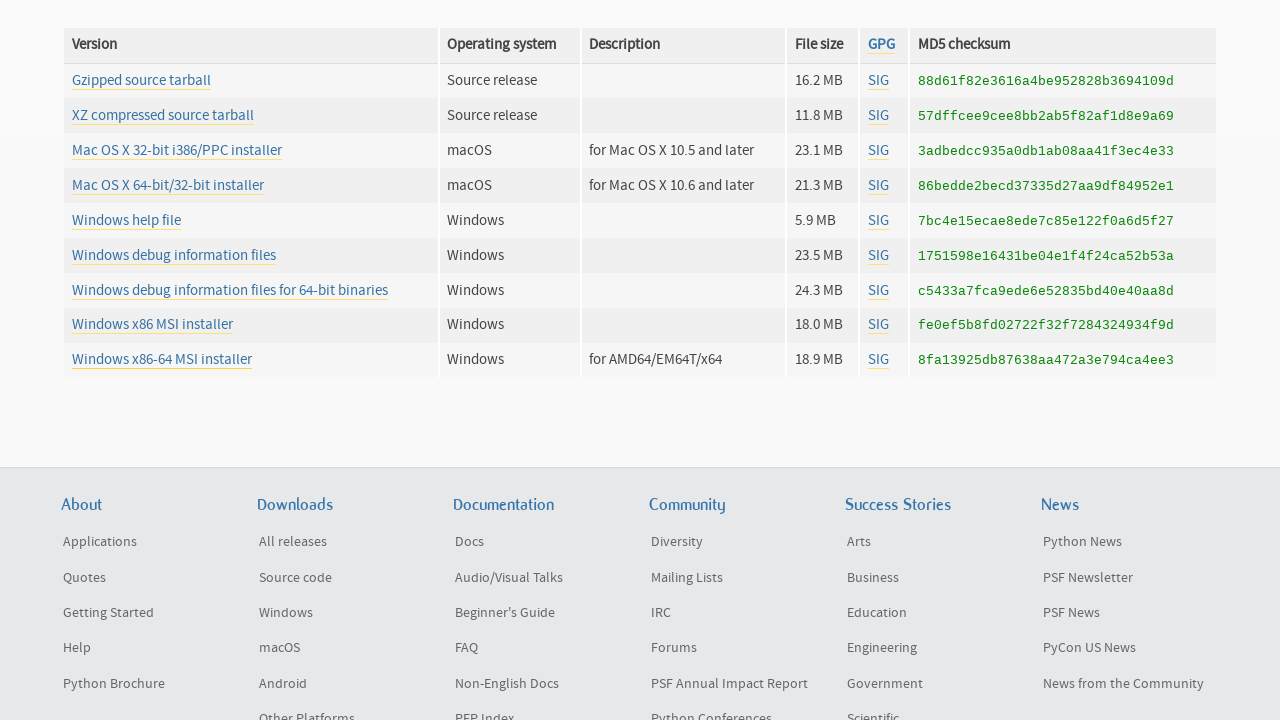

Waited 3 seconds for download to start
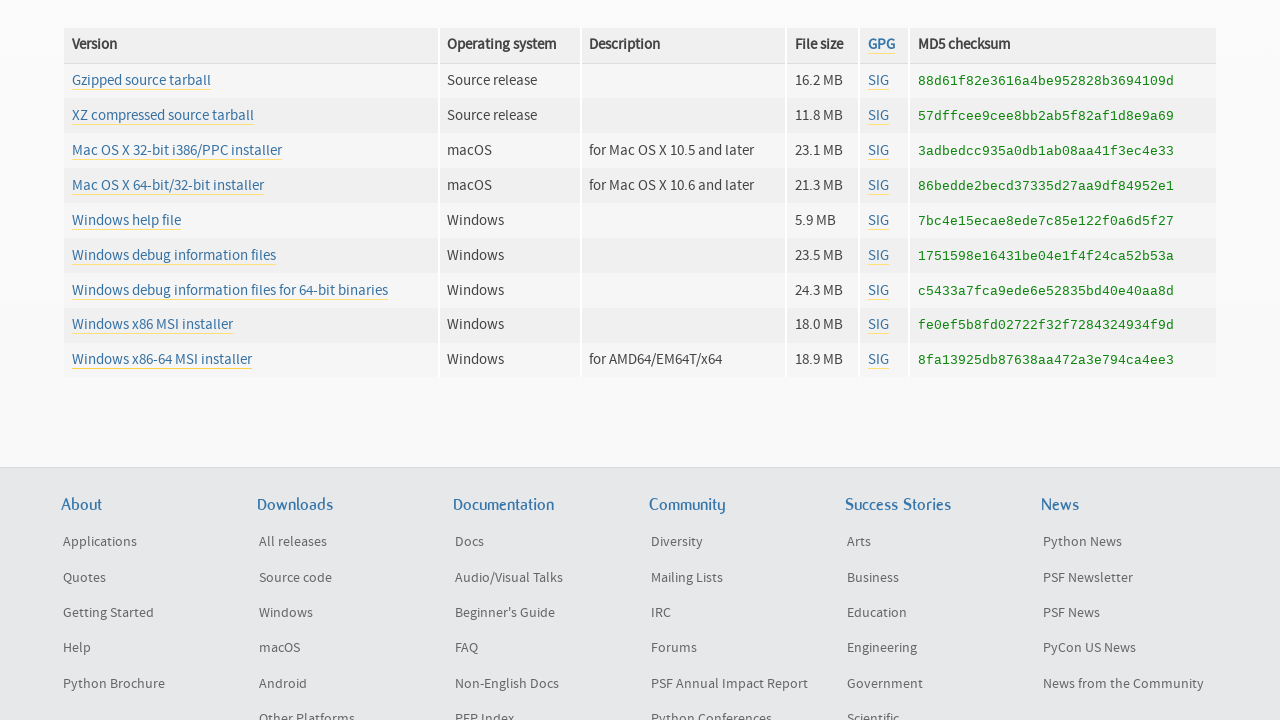

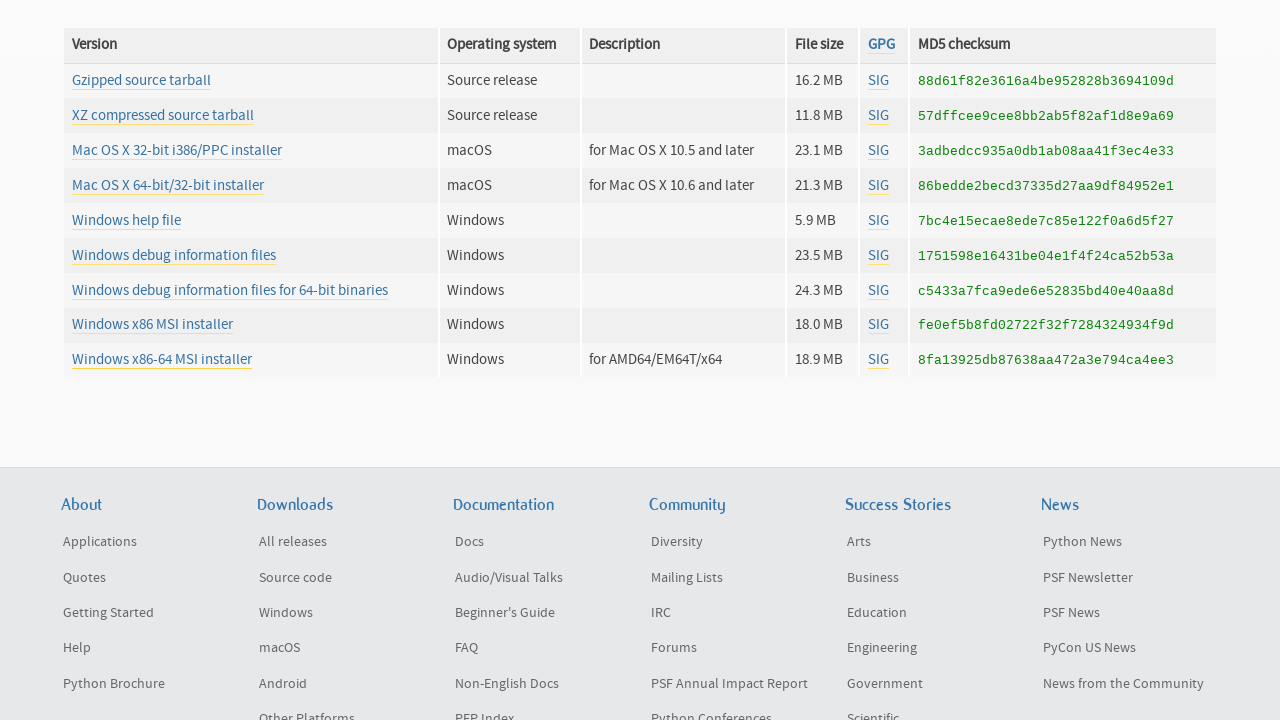